Tests hover functionality by hovering over an avatar image and verifying that the caption/additional user information becomes visible.

Starting URL: http://the-internet.herokuapp.com/hovers

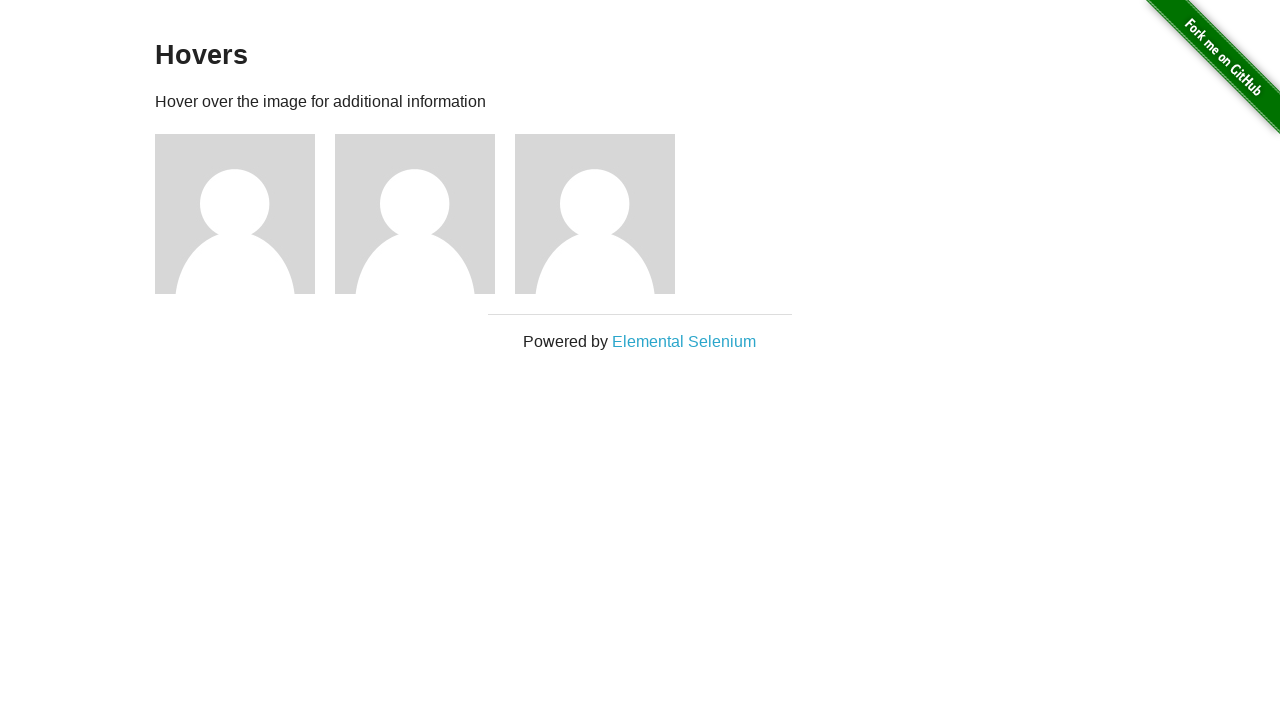

Located the first avatar figure element
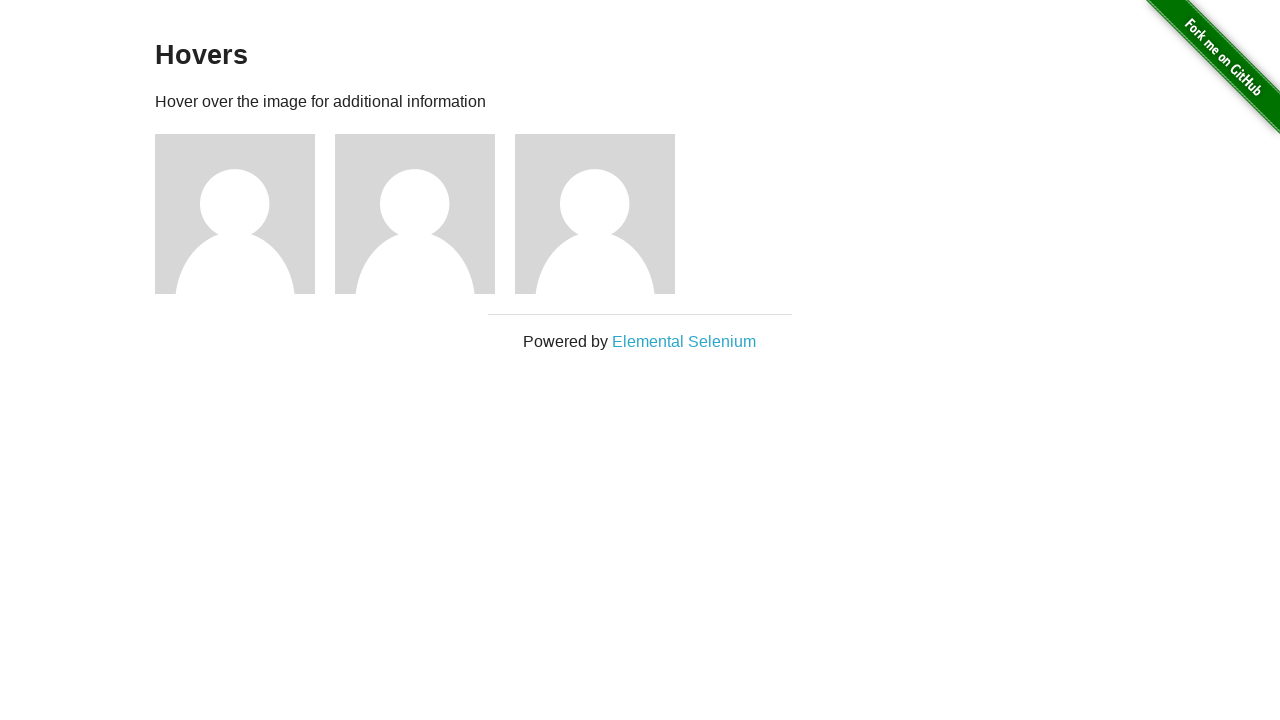

Hovered over the avatar image at (245, 214) on .figure >> nth=0
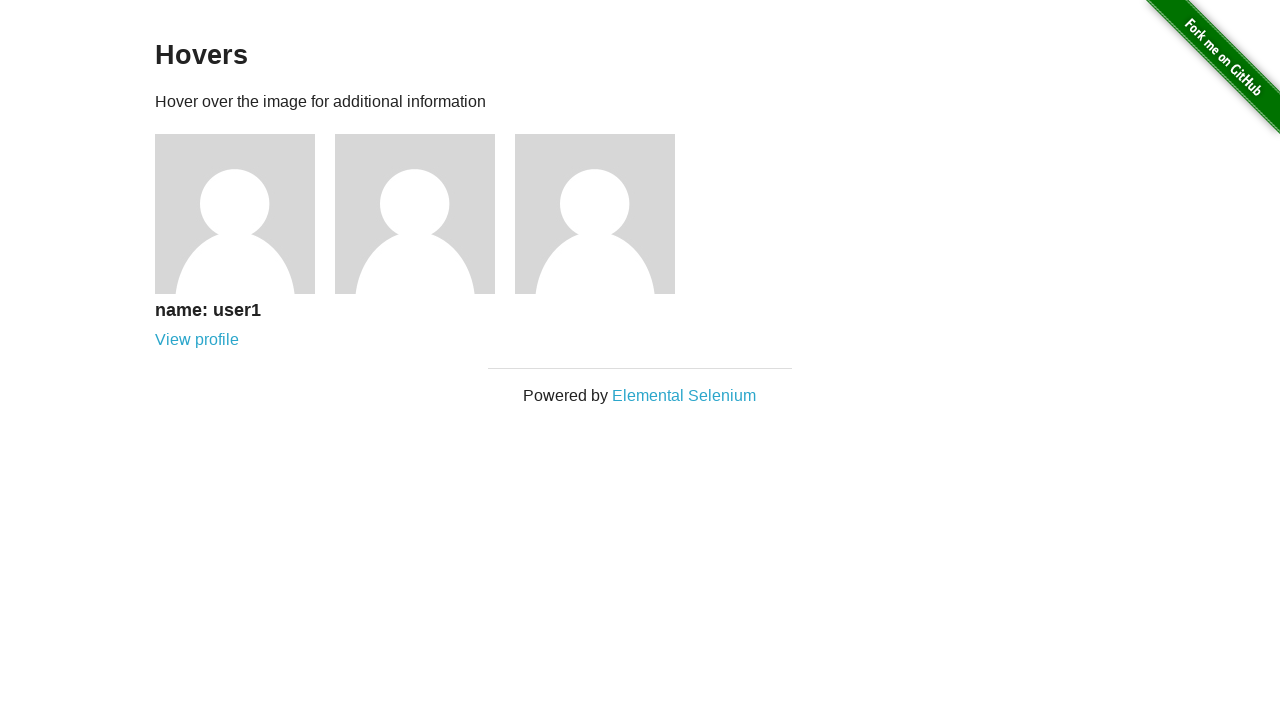

Located the avatar caption element
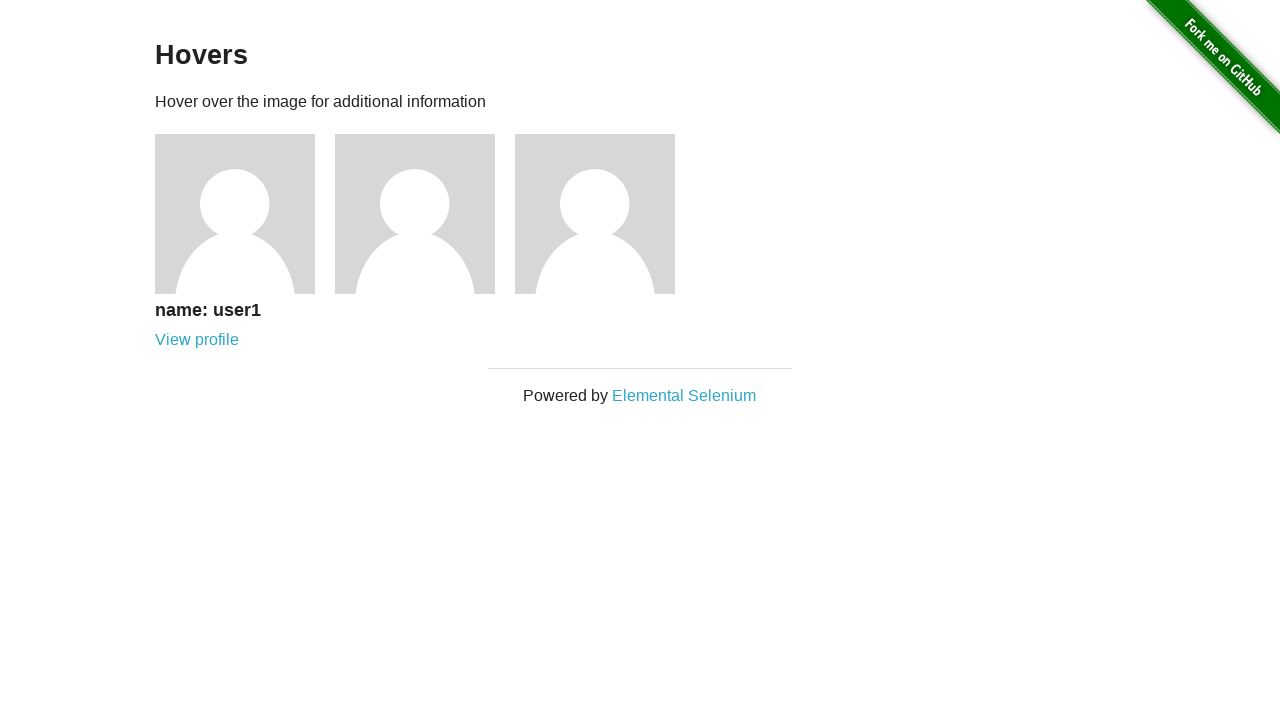

Verified that the caption is visible after hovering
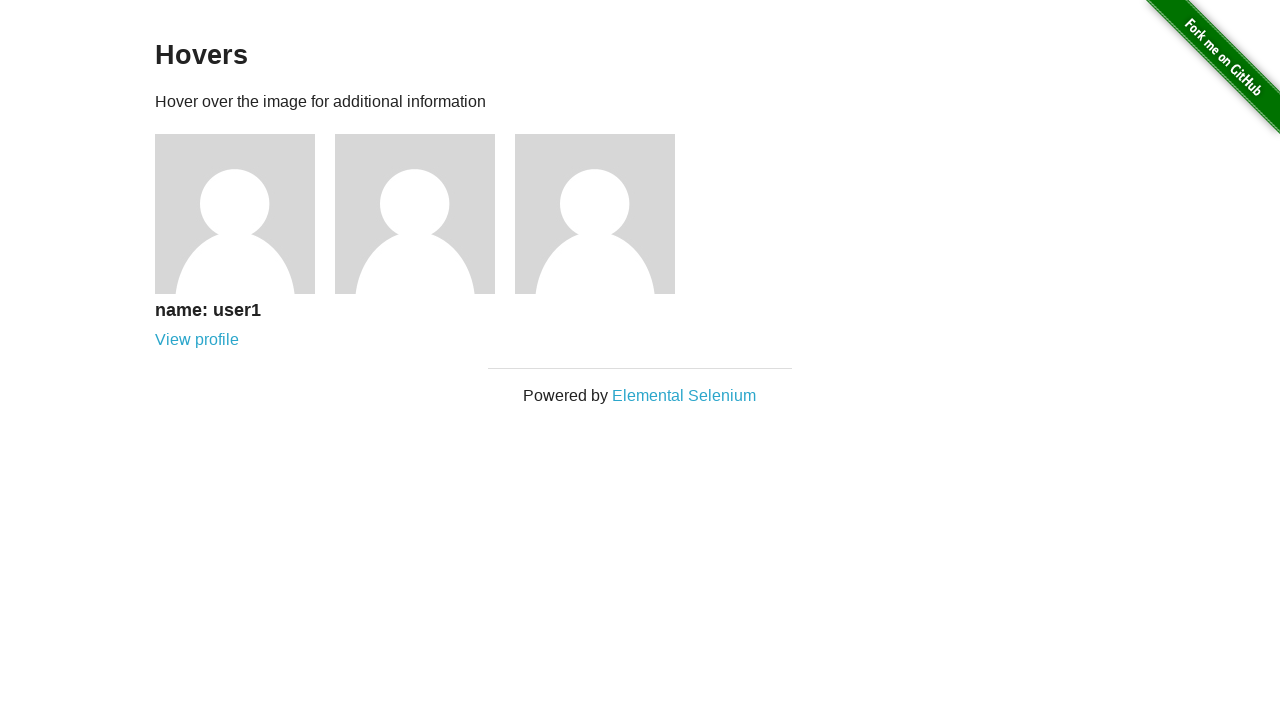

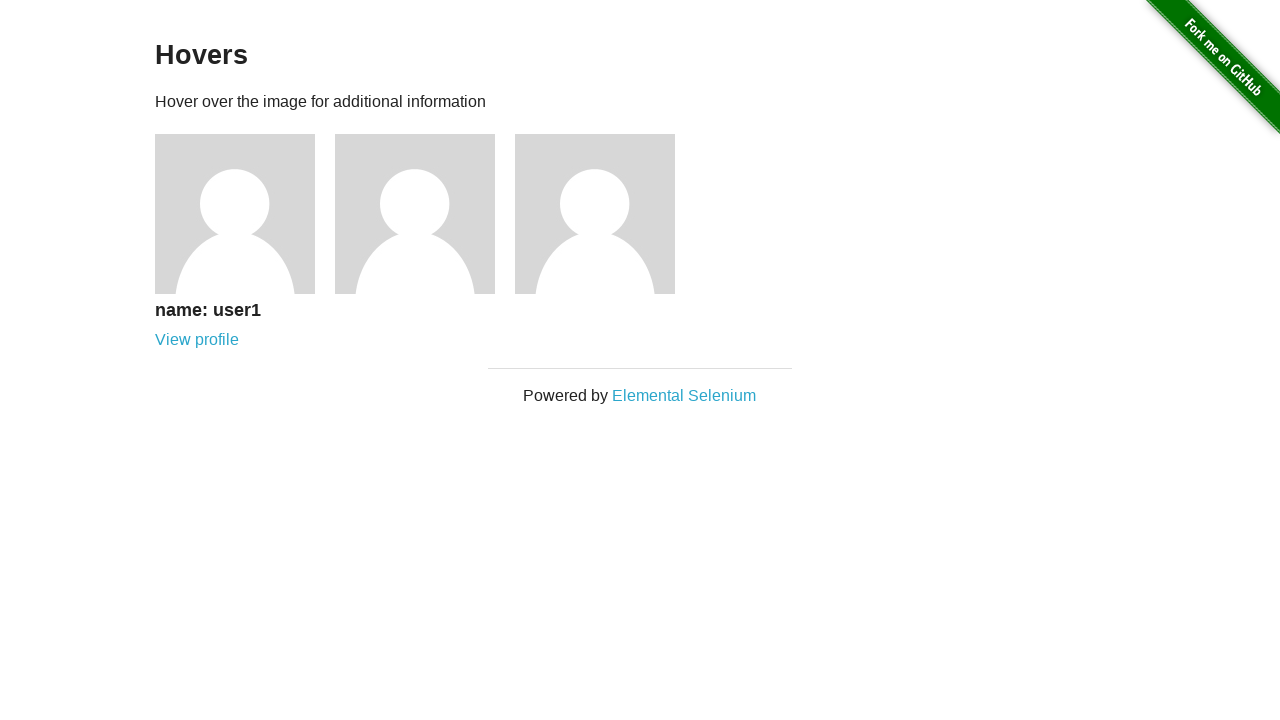